Tests a math exercise page by reading two numbers from the page, calculating their sum, selecting that sum from a dropdown menu, and clicking the submit button.

Starting URL: http://suninjuly.github.io/selects2.html

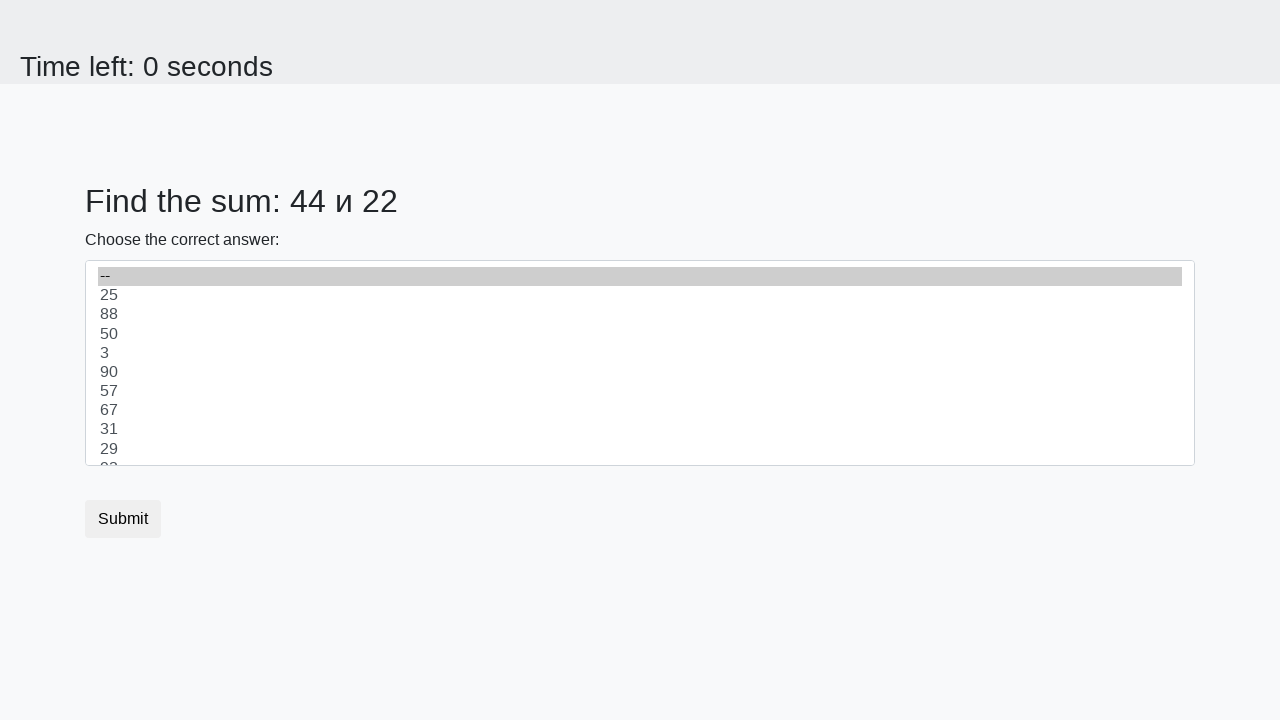

Navigated to math exercise page
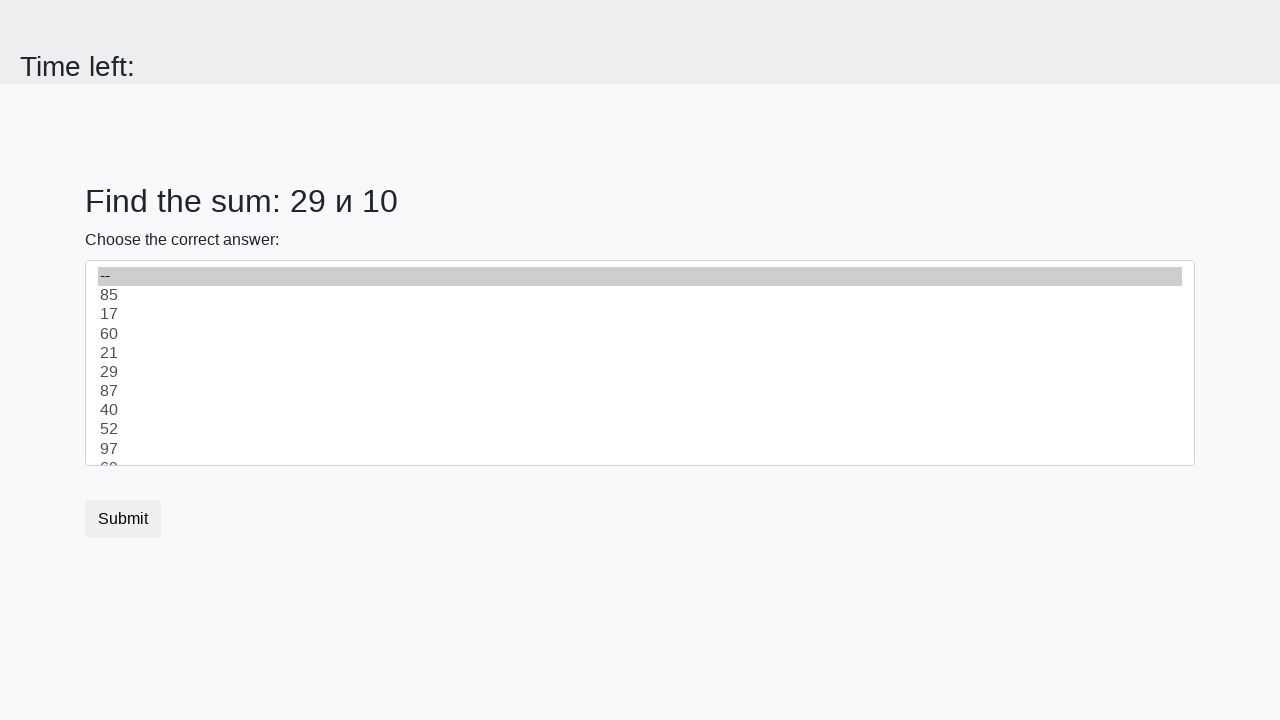

Read first number from page: 29
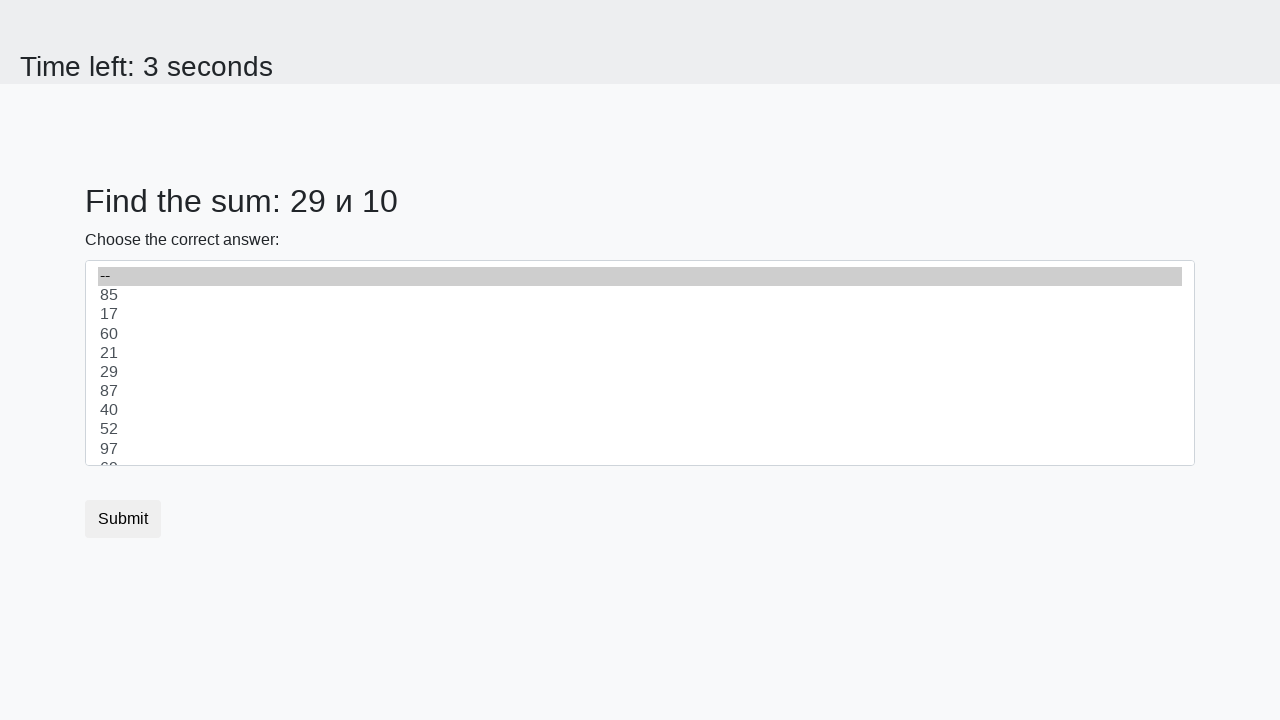

Read second number from page: 10
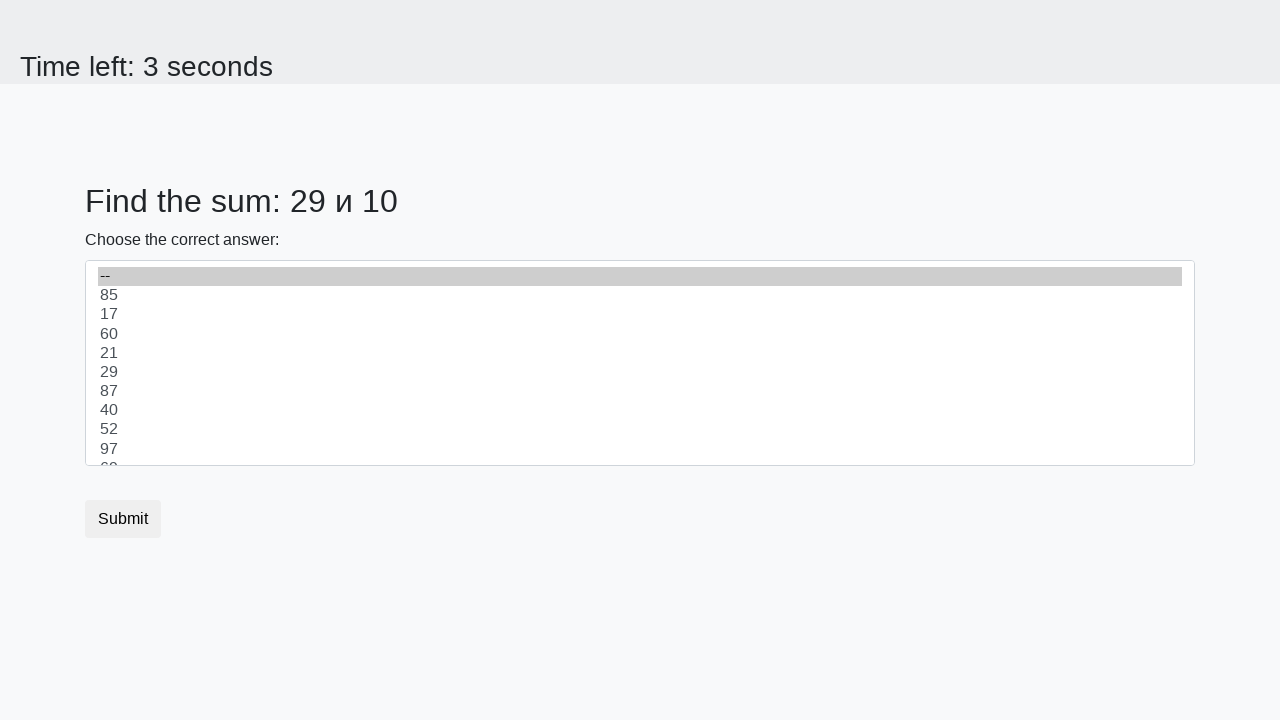

Calculated sum: 29 + 10 = 39
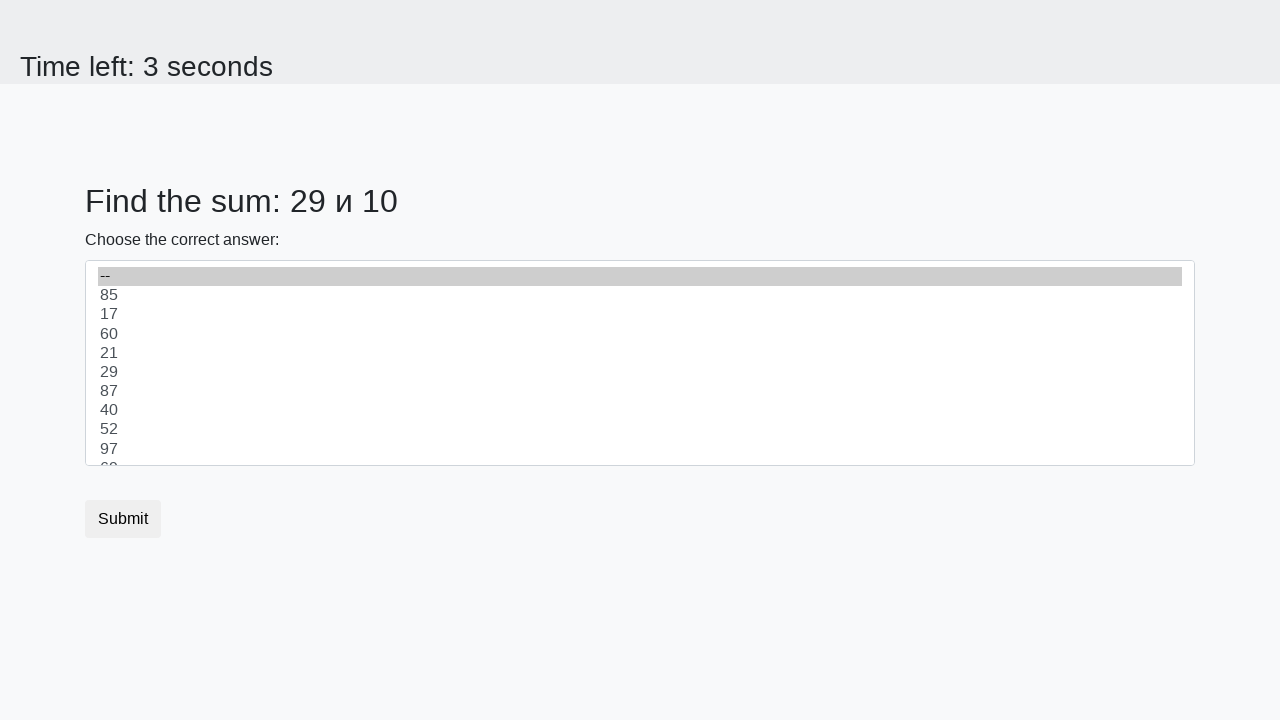

Selected sum value 39 from dropdown menu on select
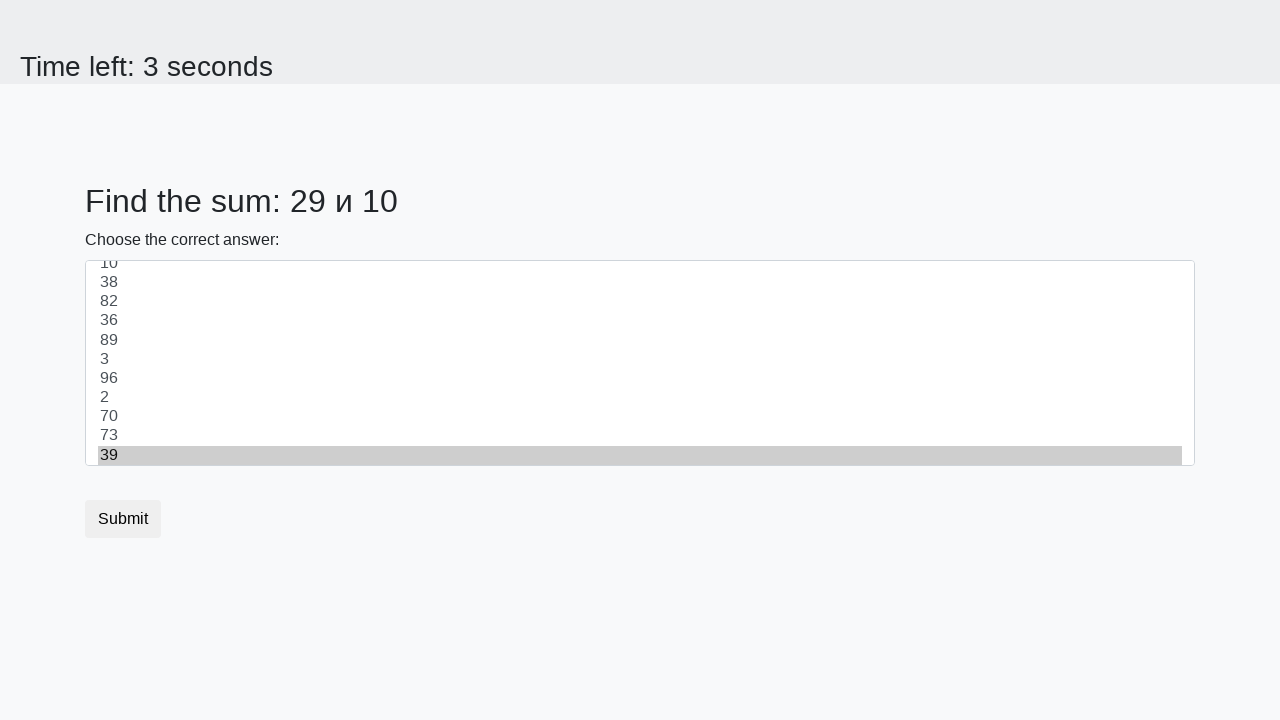

Clicked submit button at (123, 519) on button
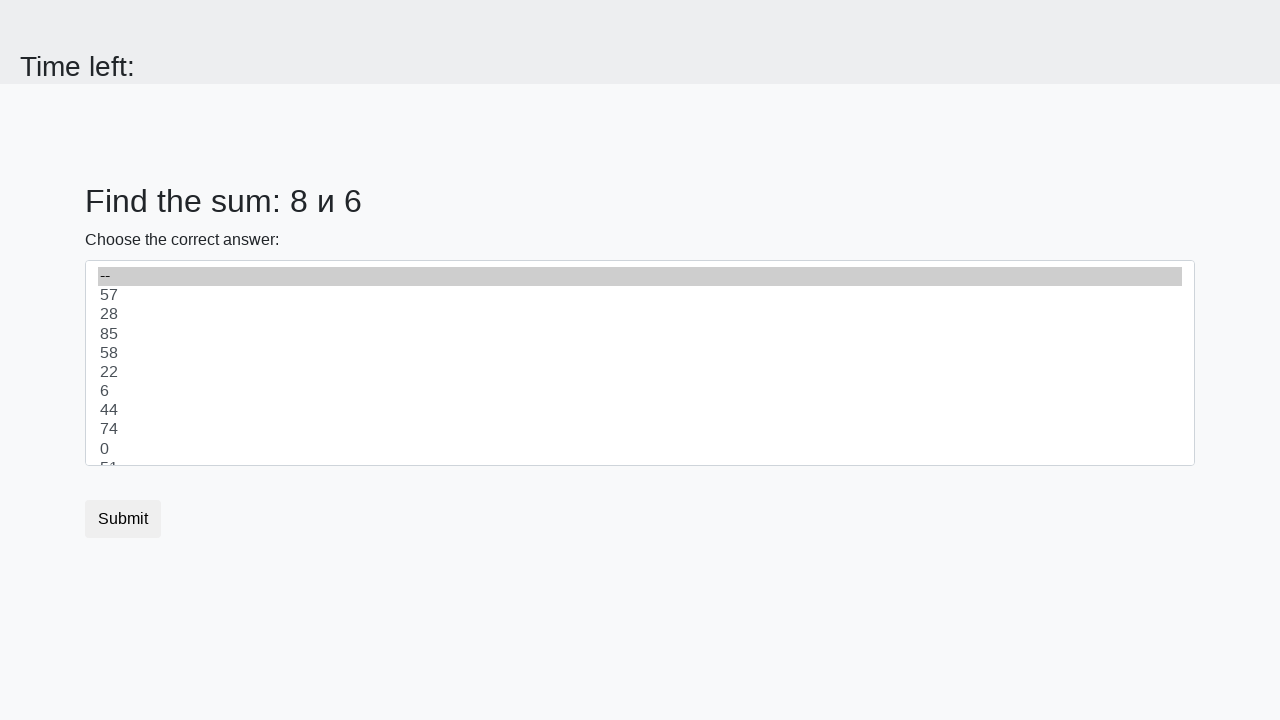

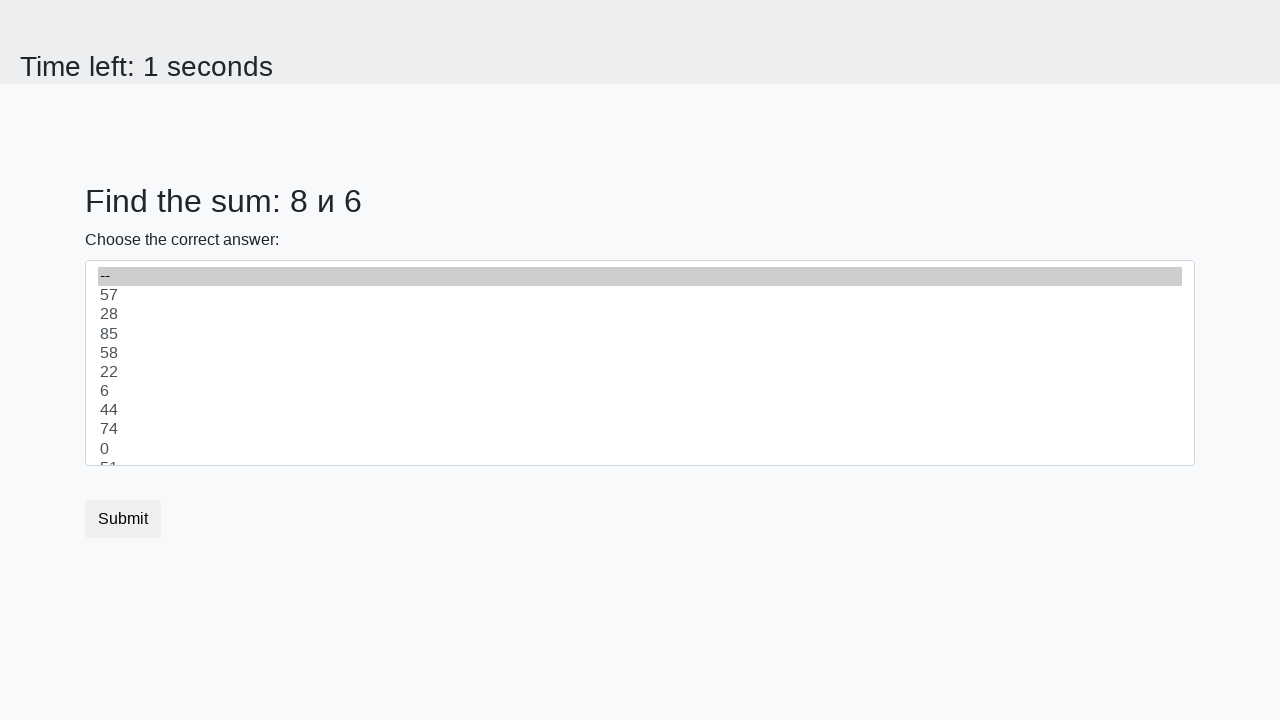